Tests element resize functionality by clicking and dragging the resize handle of a resizable element within an iframe

Starting URL: http://jqueryui.com/resizable/

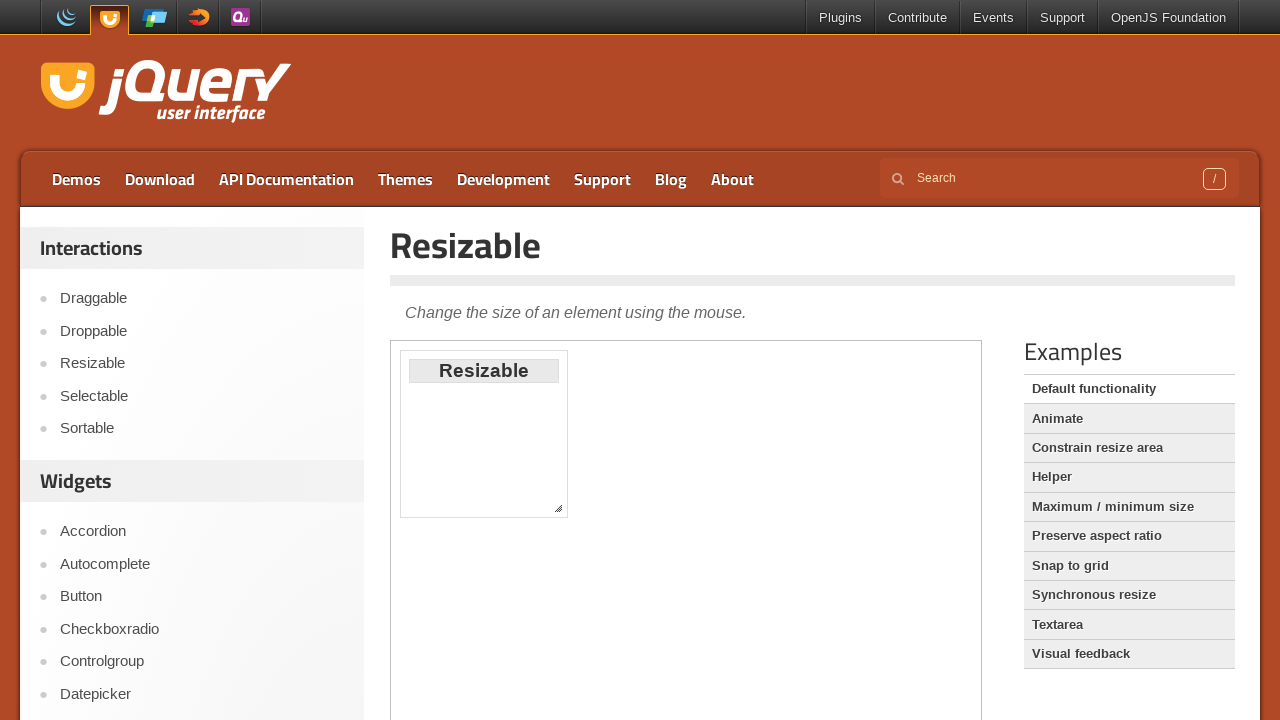

Located the demo iframe for resizable element
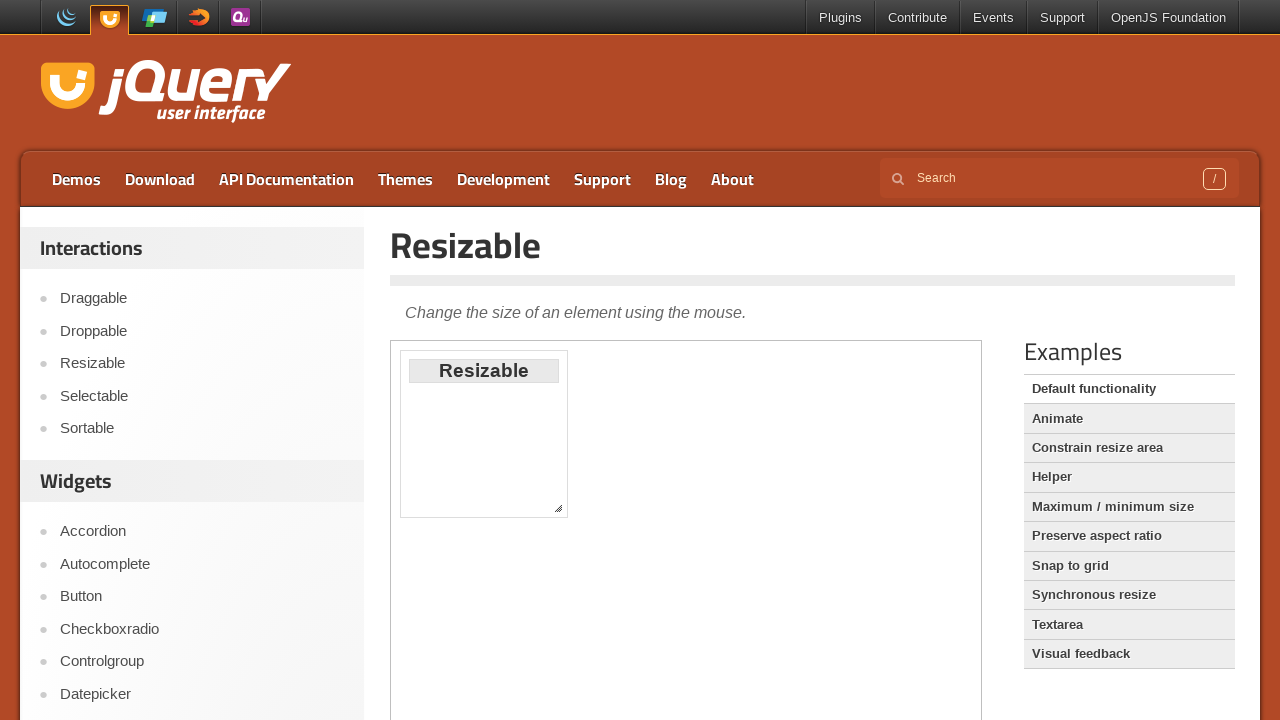

Located the resize handle element
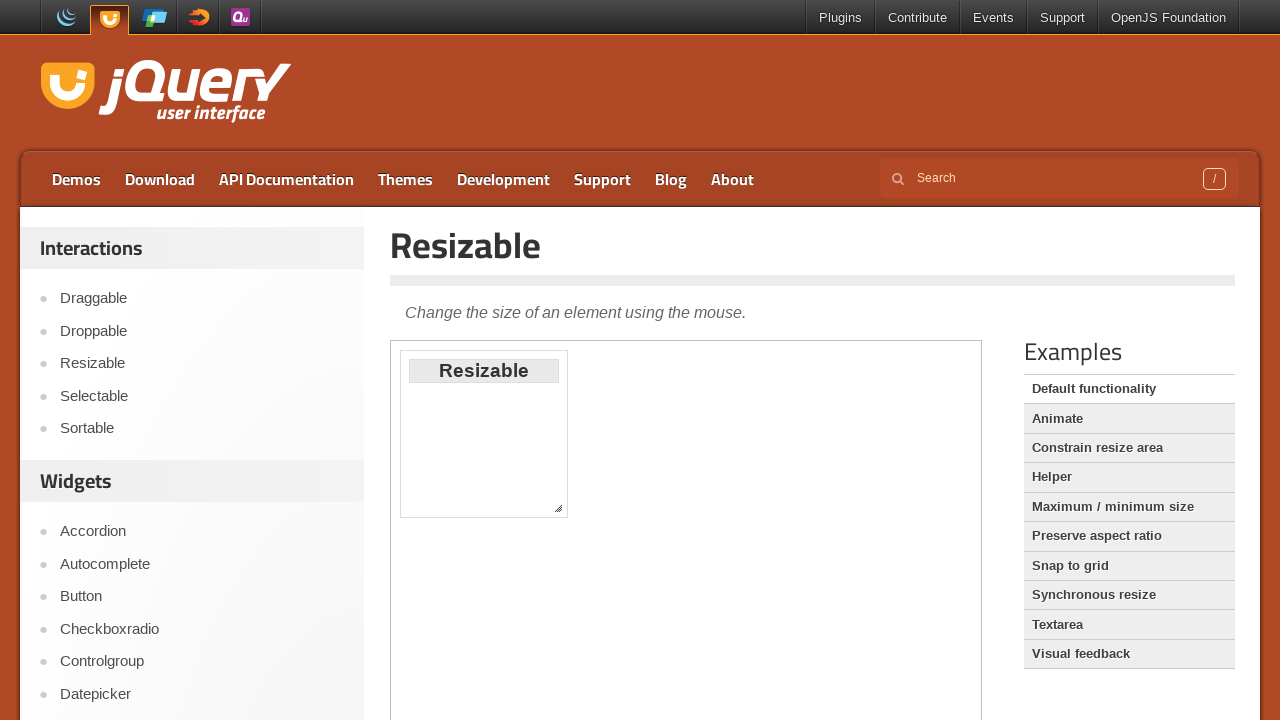

Retrieved bounding box of resize handle
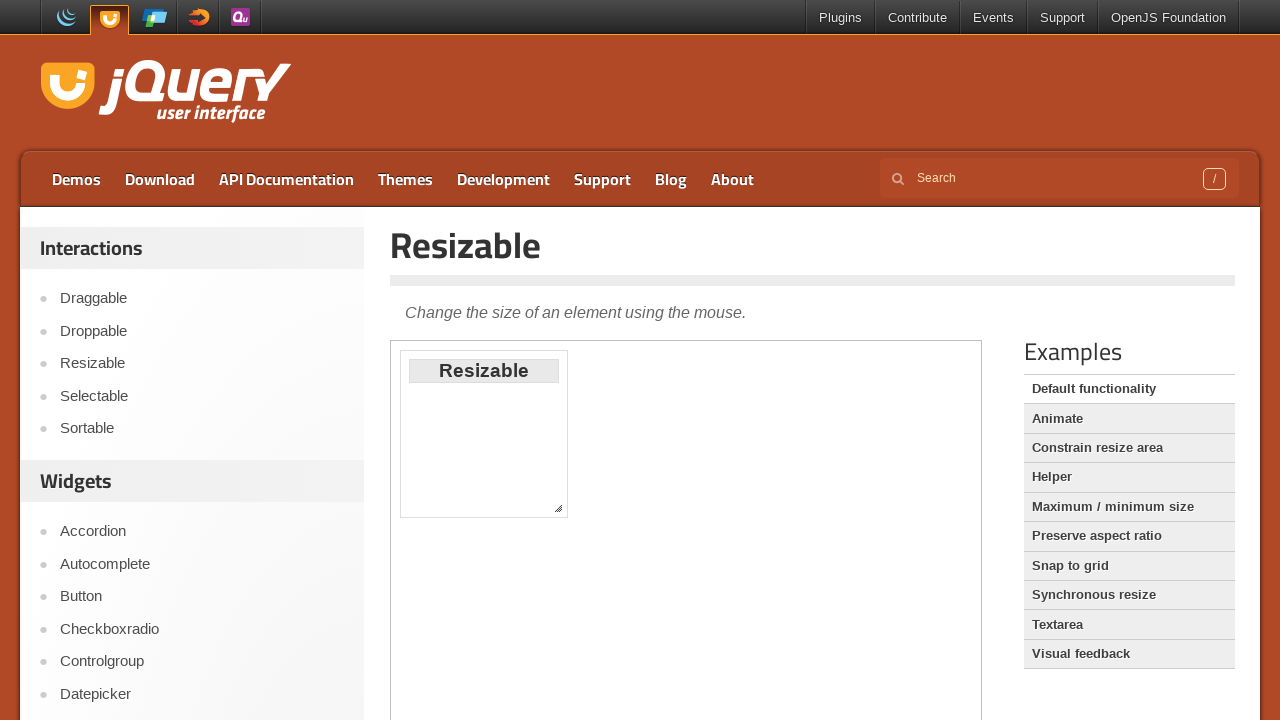

Moved mouse to center of resize handle at (558, 508)
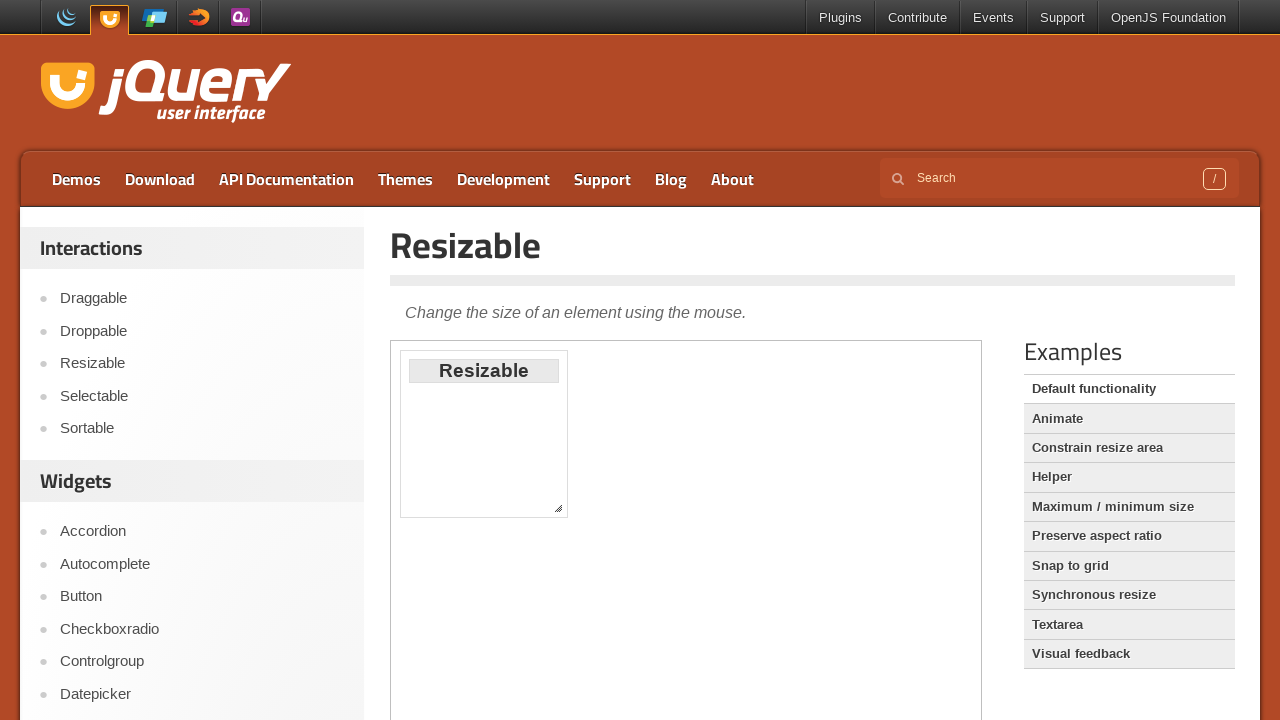

Pressed down mouse button on resize handle at (558, 508)
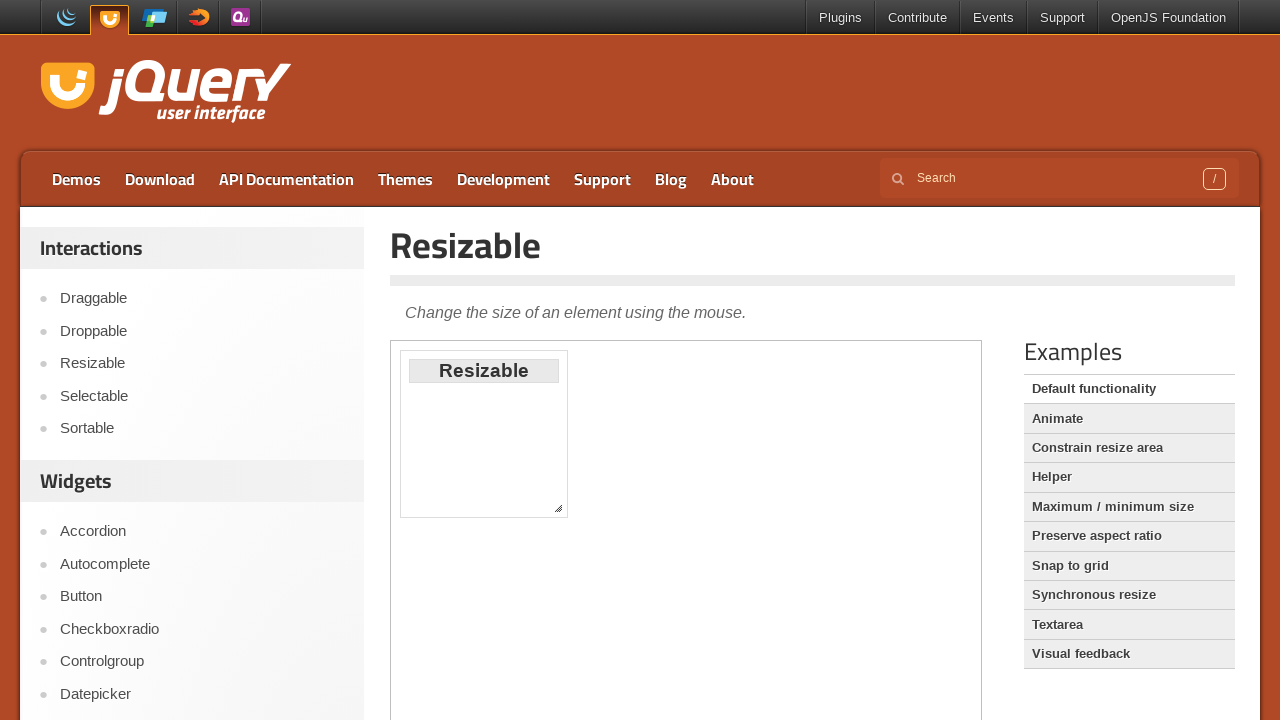

Dragged resize handle 100px right and 200px down at (650, 700)
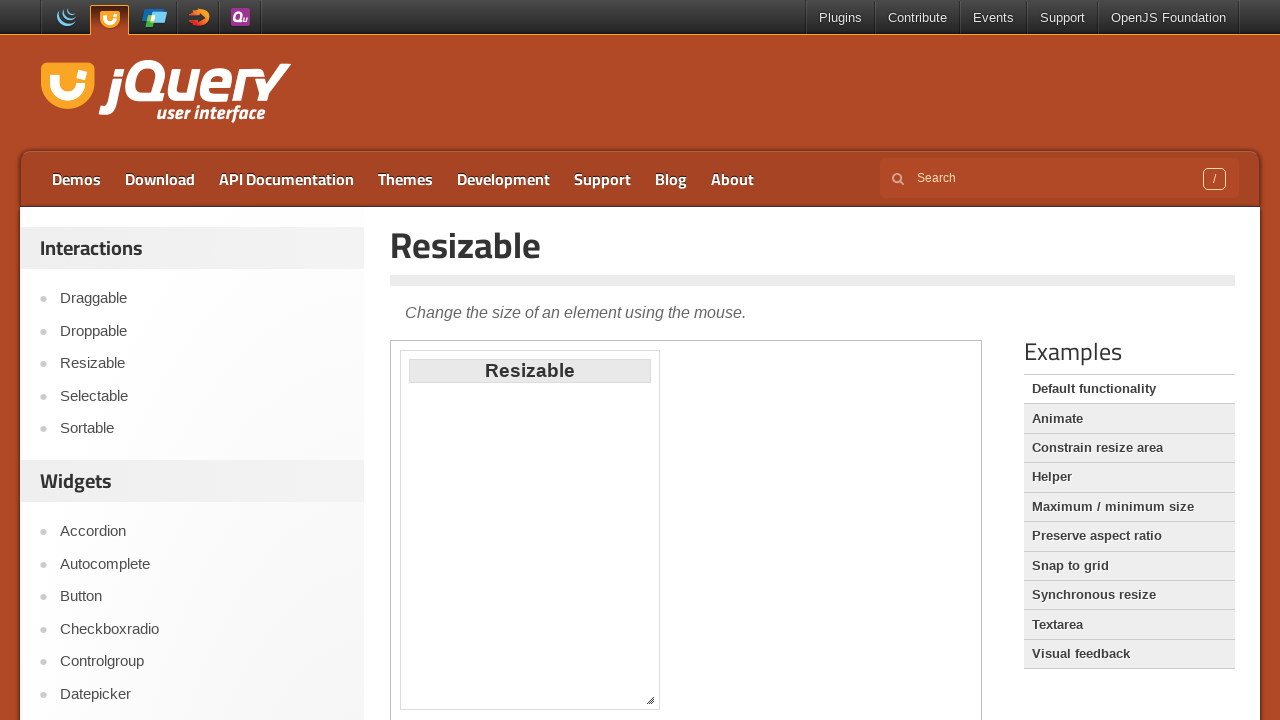

Released mouse button to complete resize operation at (650, 700)
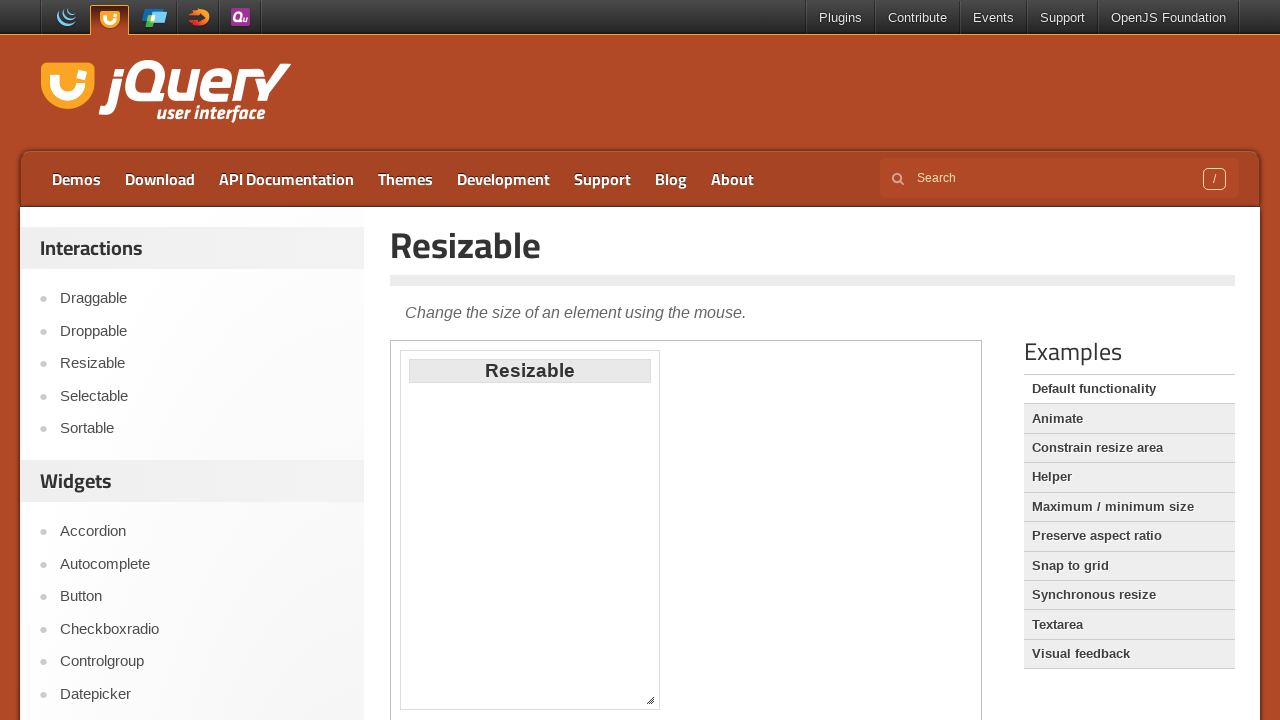

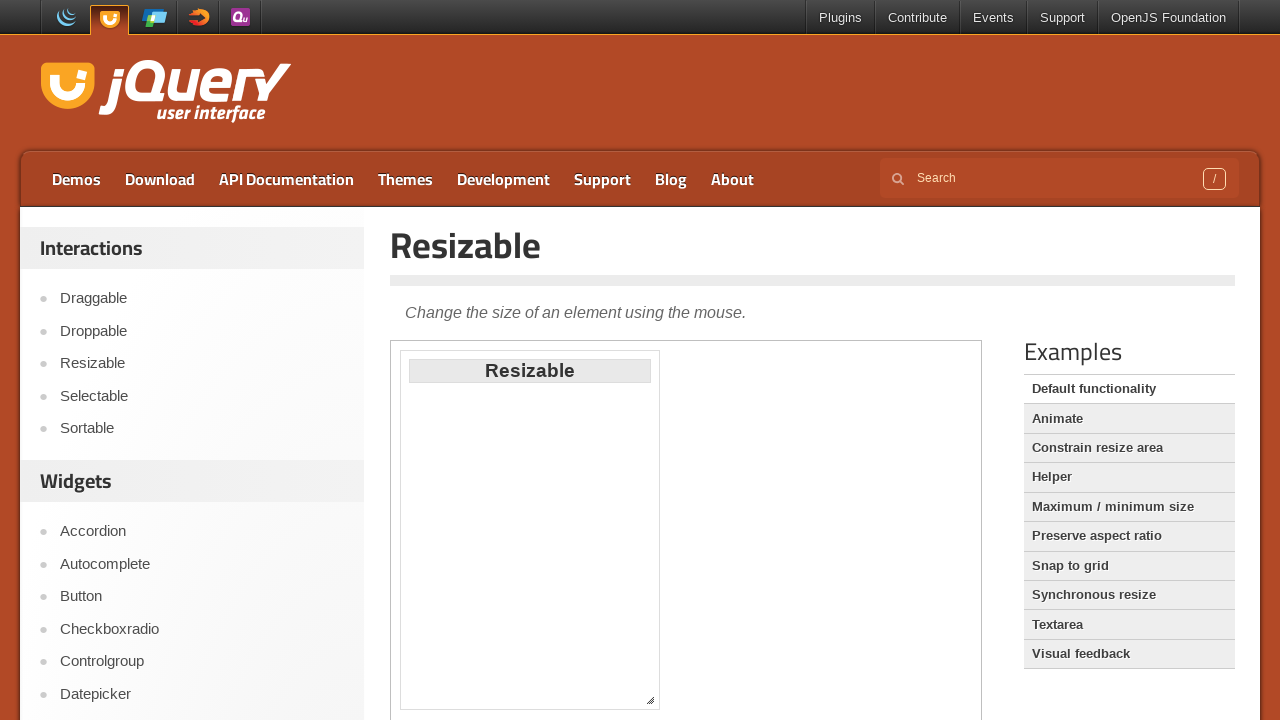